Navigates to Rutgers events page and clicks on the themes dropdown to expand it and display available theme options.

Starting URL: https://rutgers.campuslabs.com/engage/events

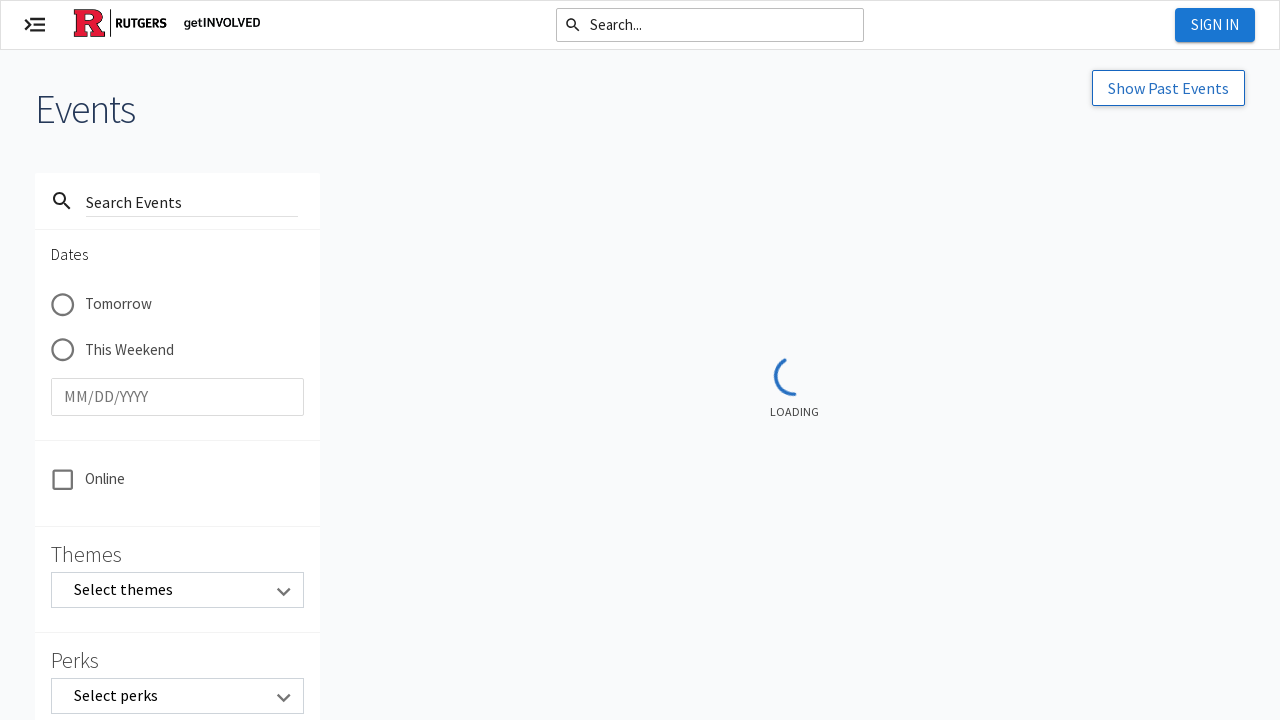

Clicked on themes dropdown to expand it at (177, 590) on #themes
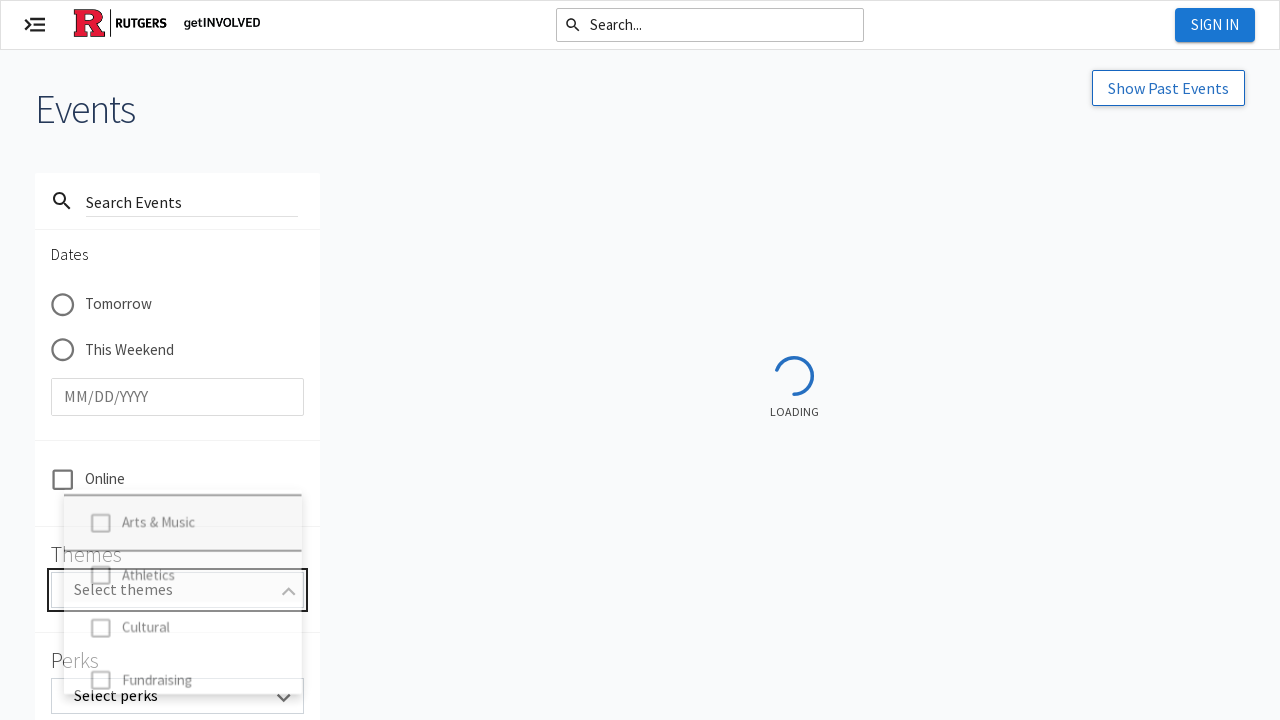

Waited for dropdown options to appear
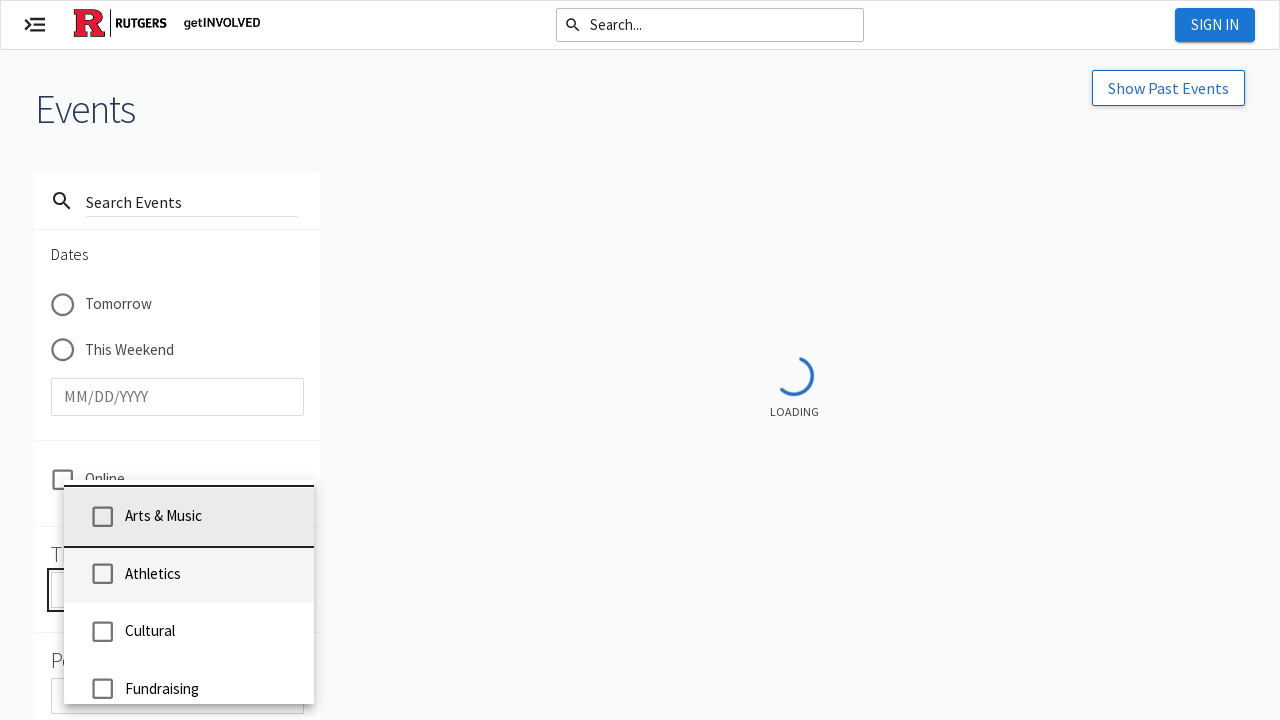

Waited for dropdown to fully load
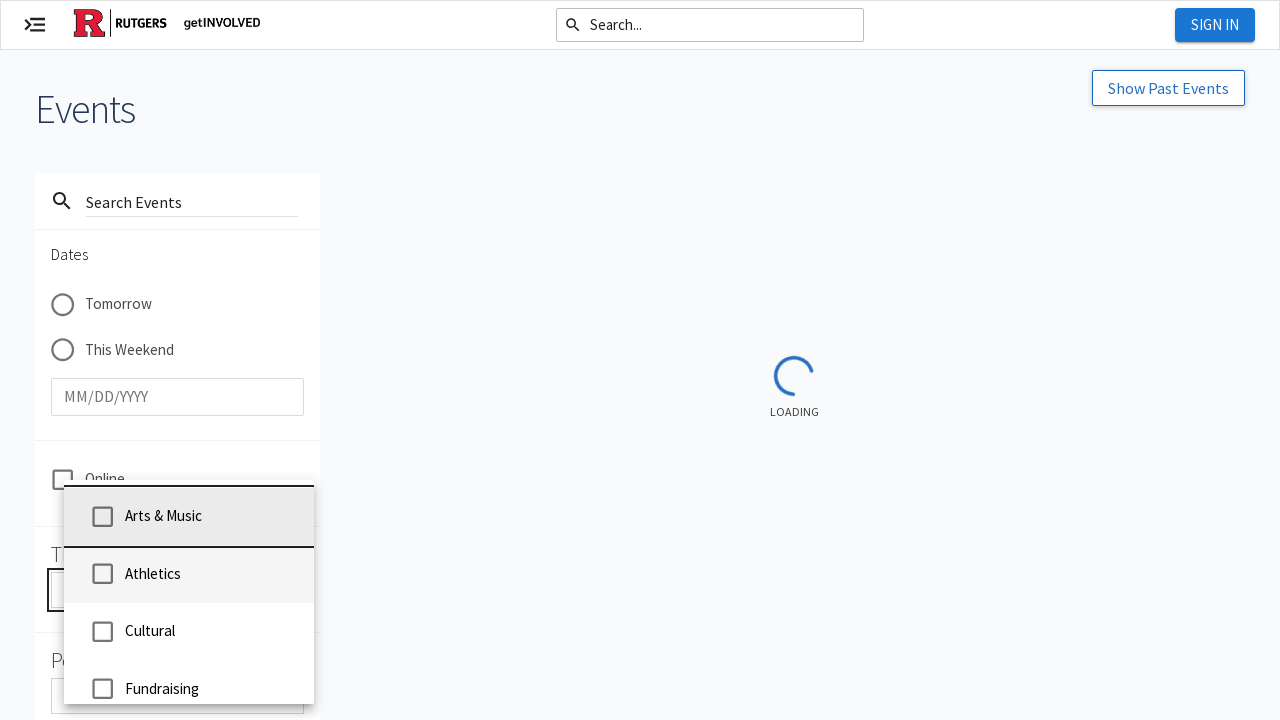

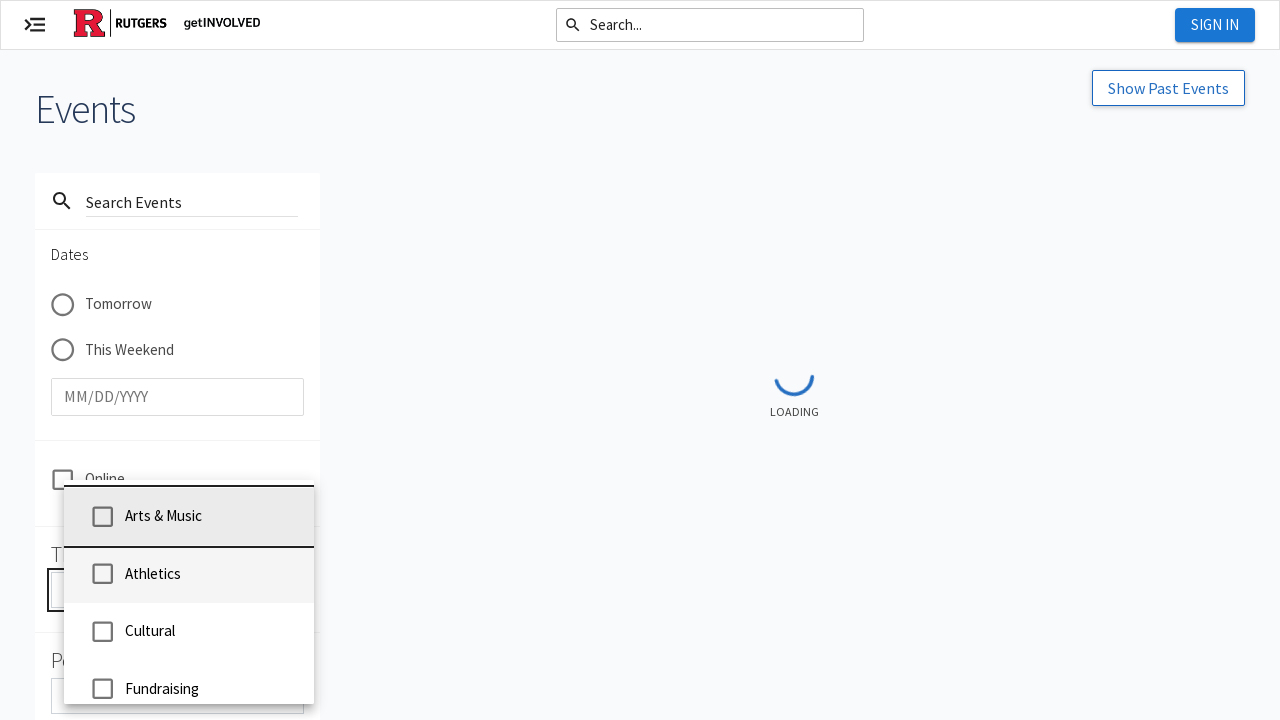